Navigates to the Selenium documentation overview page and maximizes the browser window

Starting URL: https://www.selenium.dev/documentation/overview/

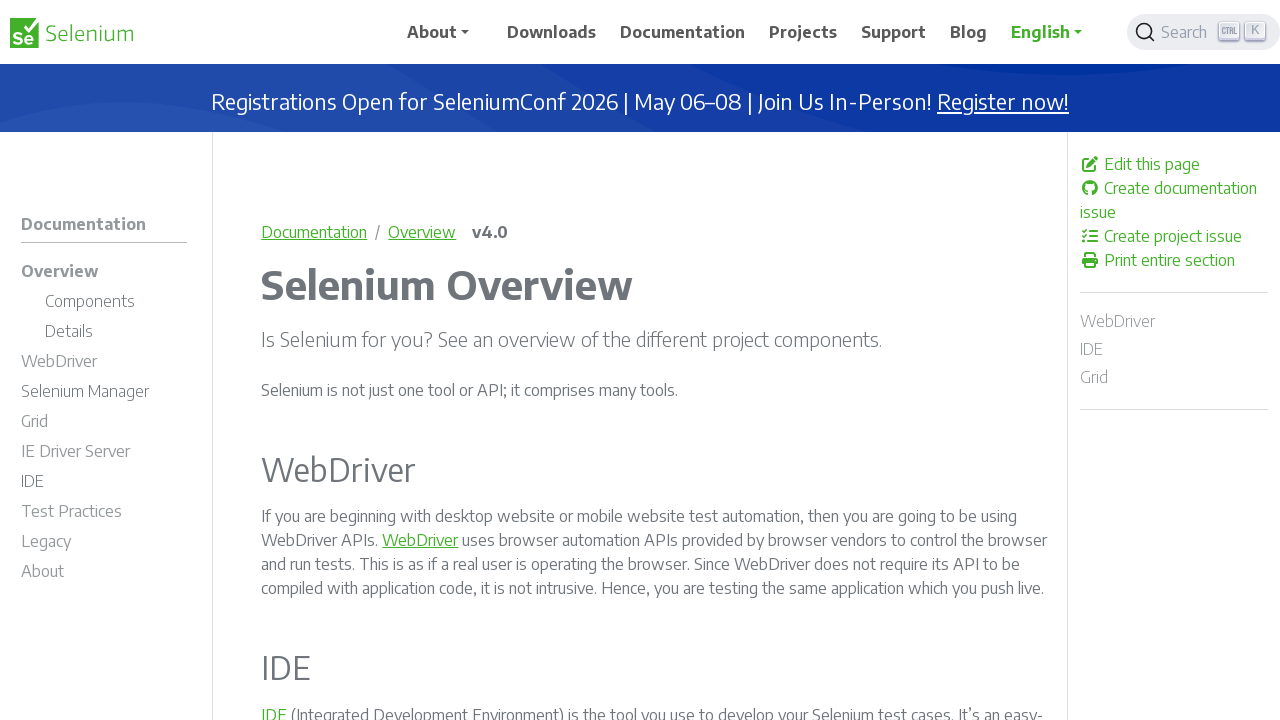

Set browser viewport to 1920x1080 (maximized window)
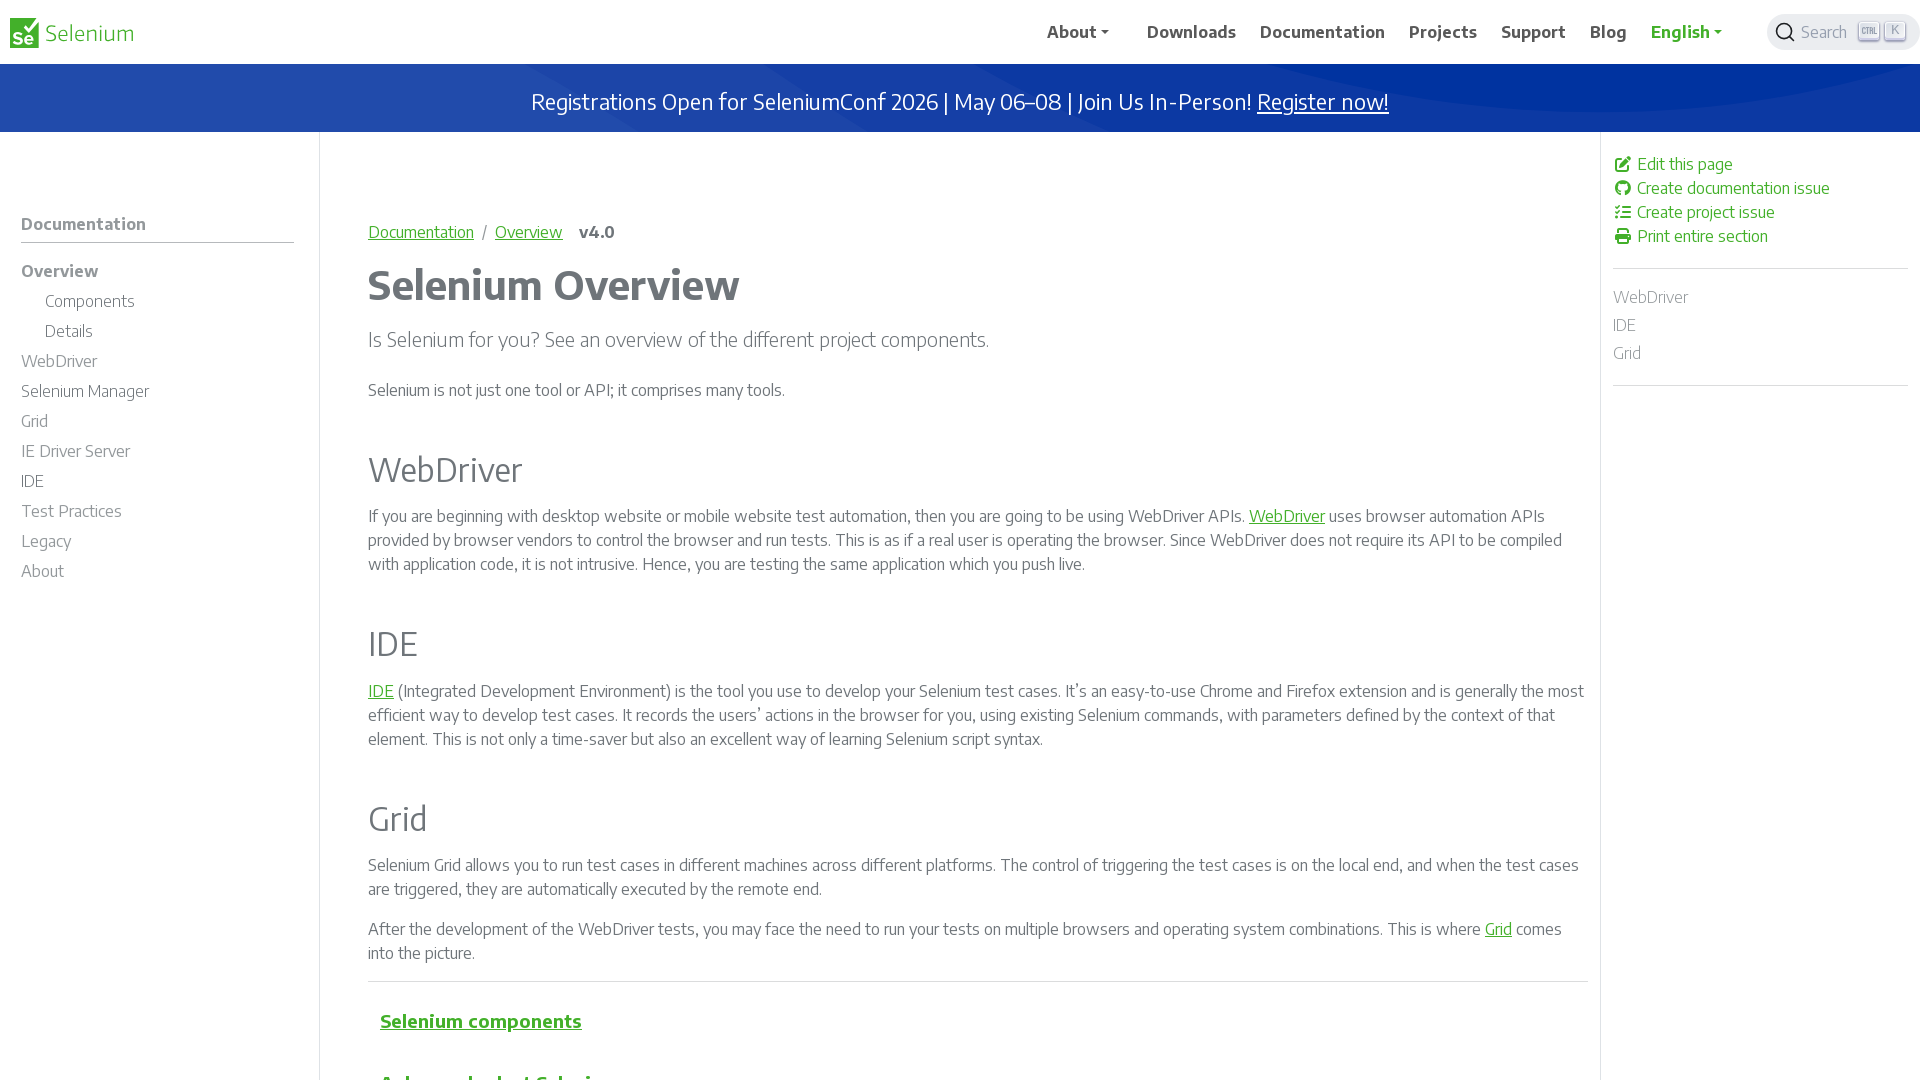

Selenium documentation overview page loaded (DOM content ready)
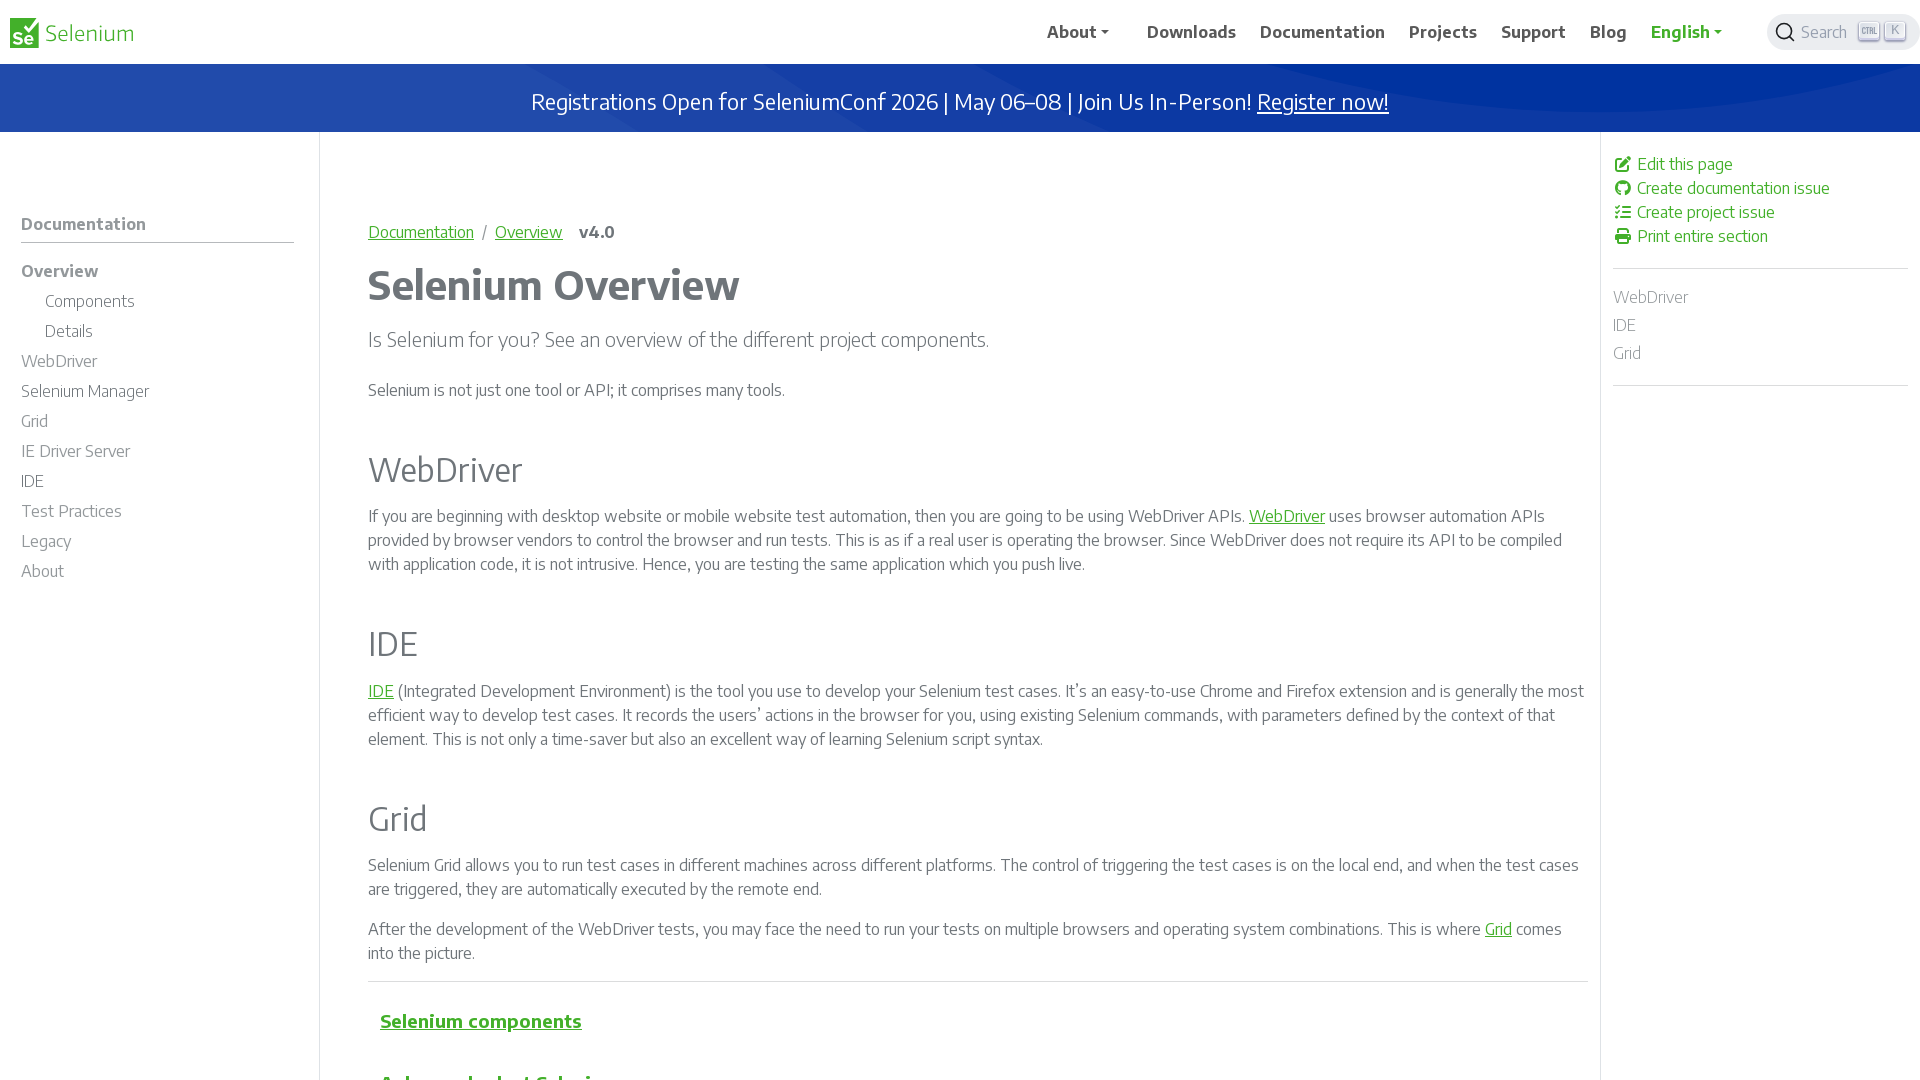

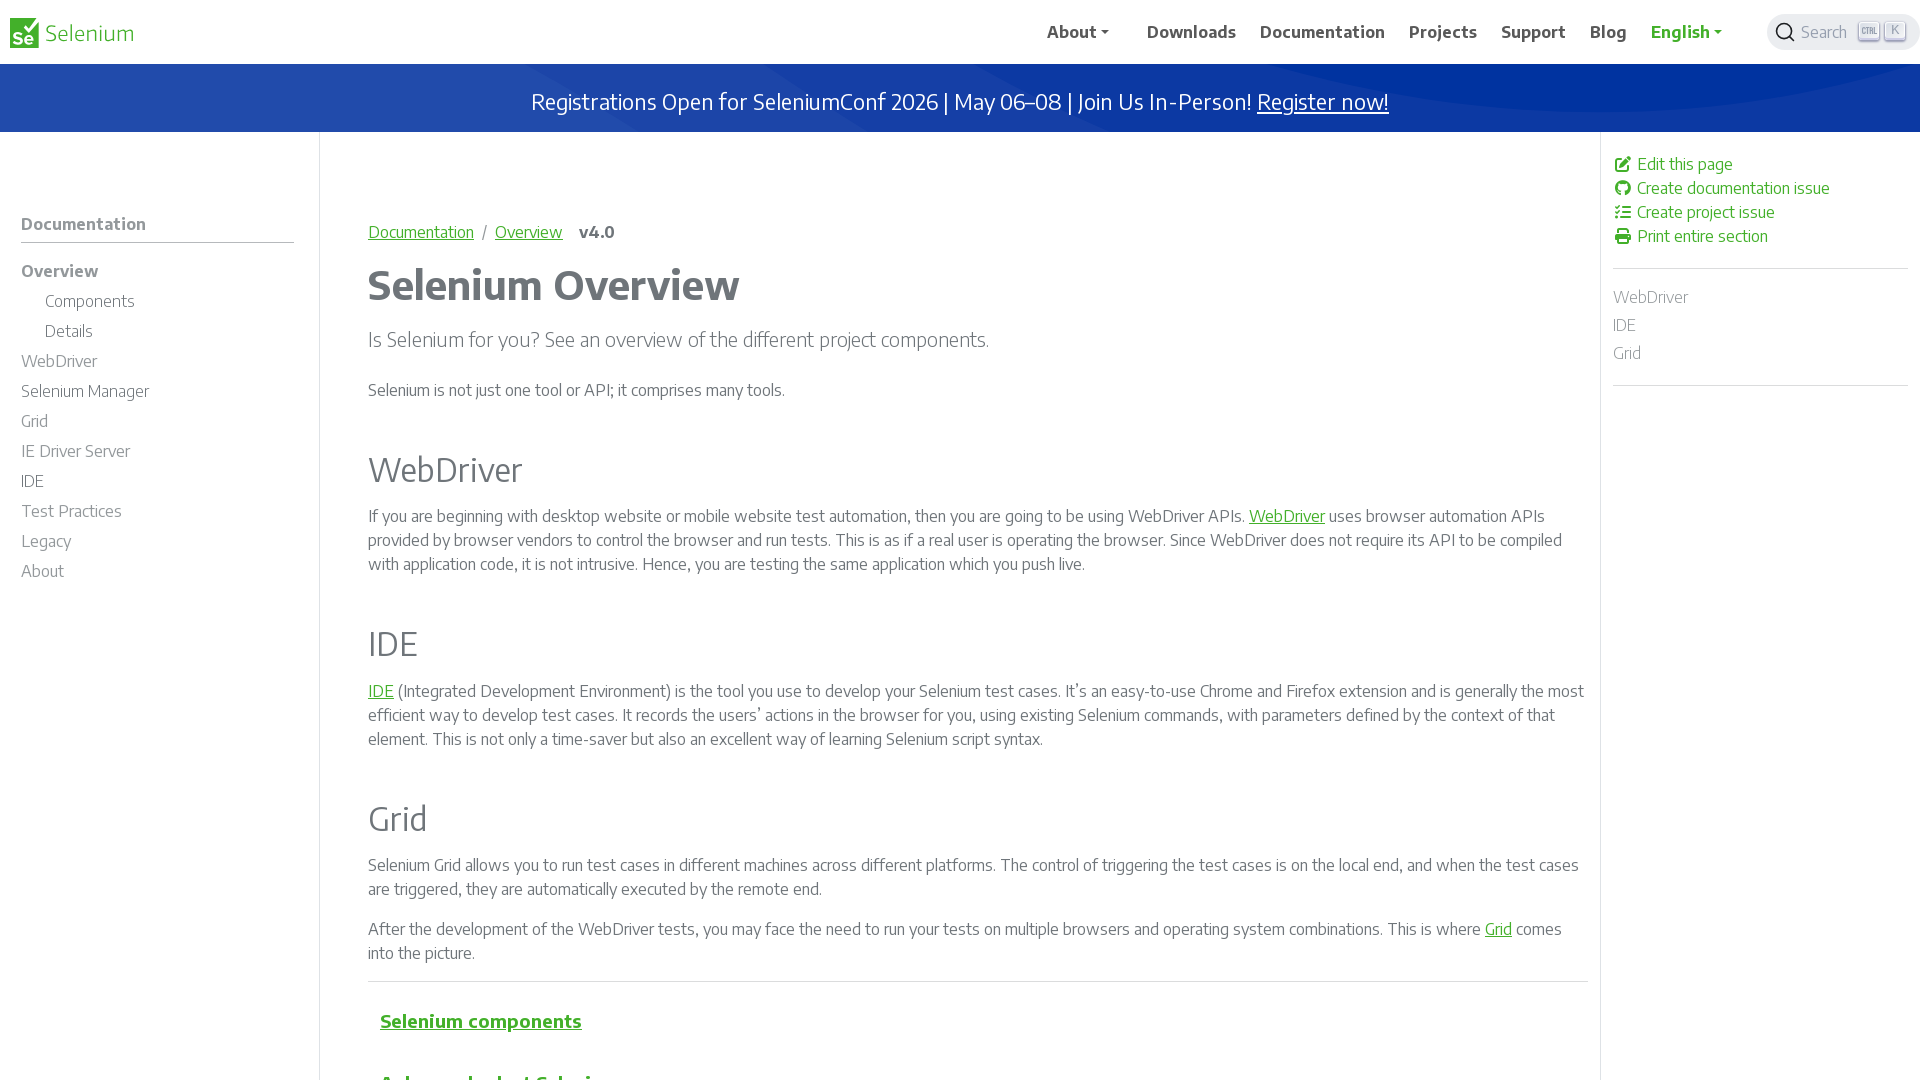